Clicks on the API testing button in the header and verifies navigation to API list page

Starting URL: https://automationexercise.com

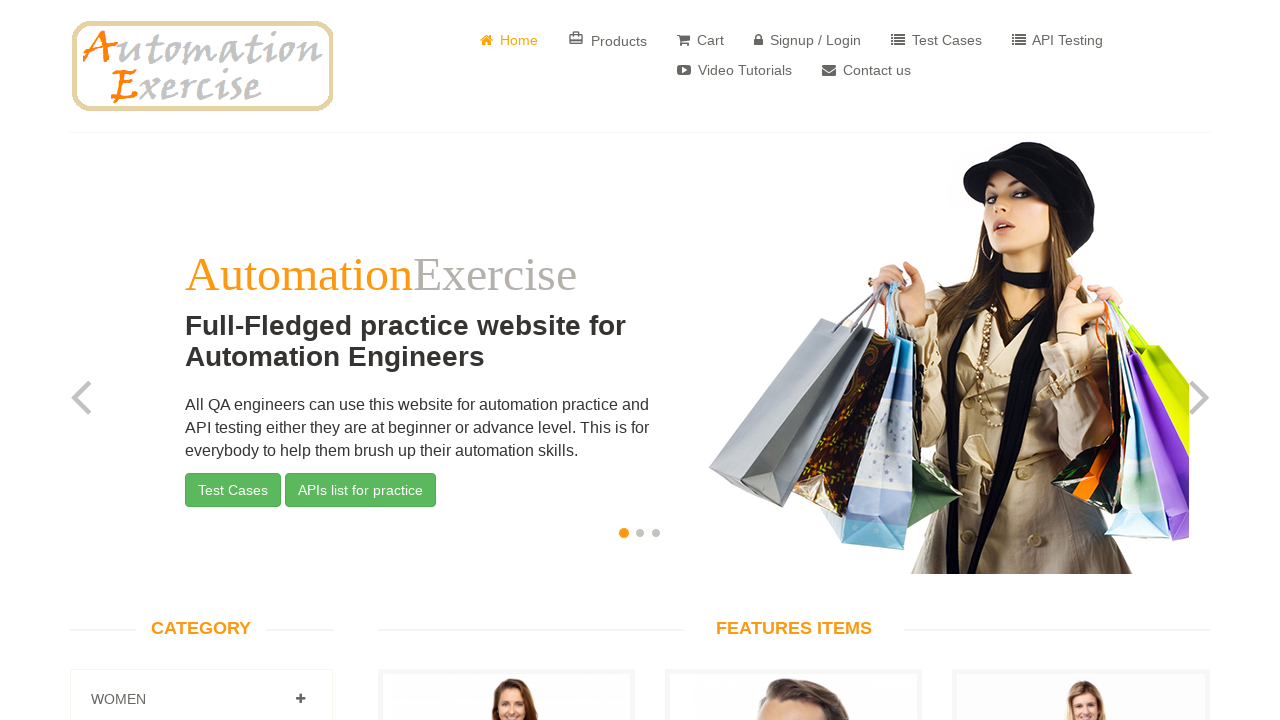

Clicked on API testing button in the header at (1058, 40) on a[href="/api_list"]
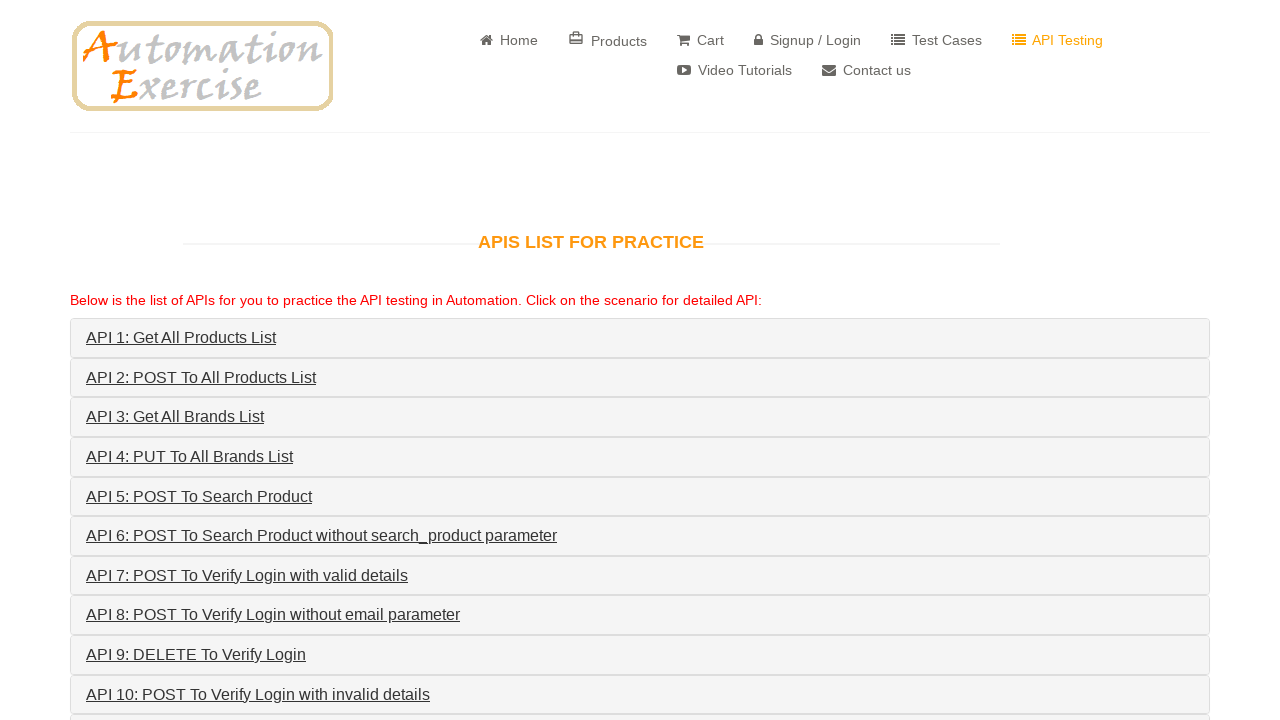

Verified navigation to API list page at https://automationexercise.com/api_list
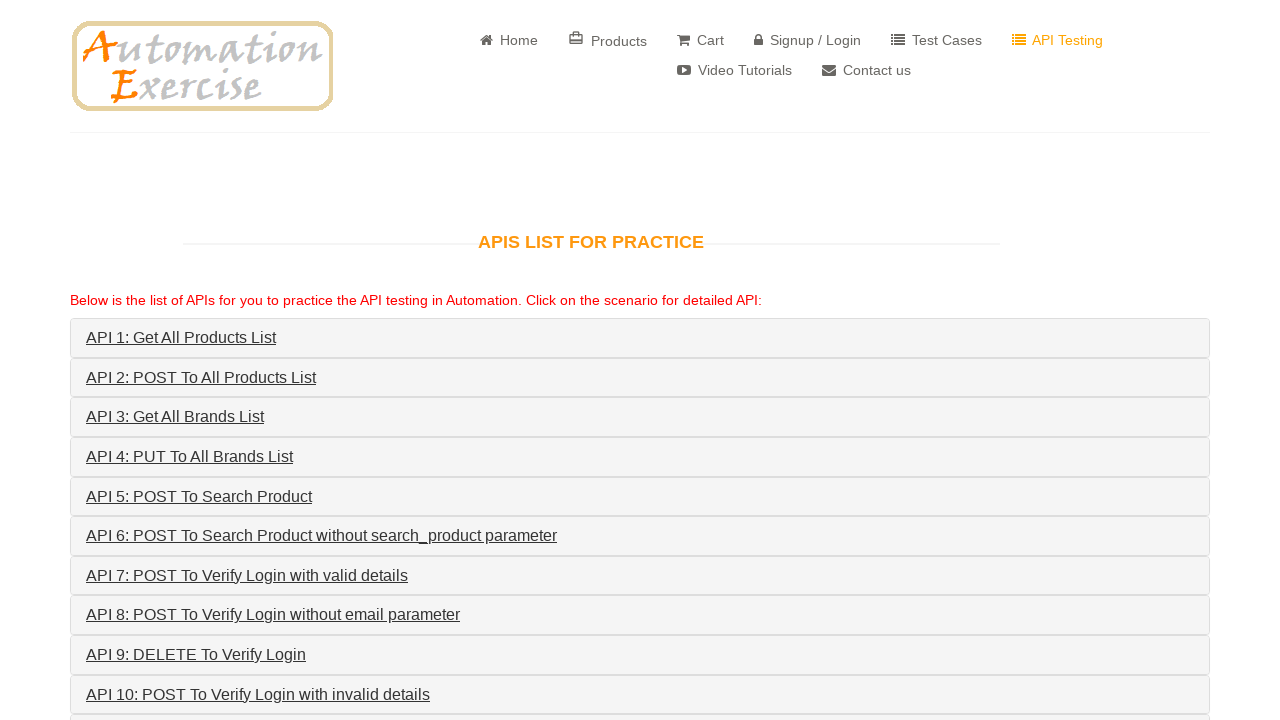

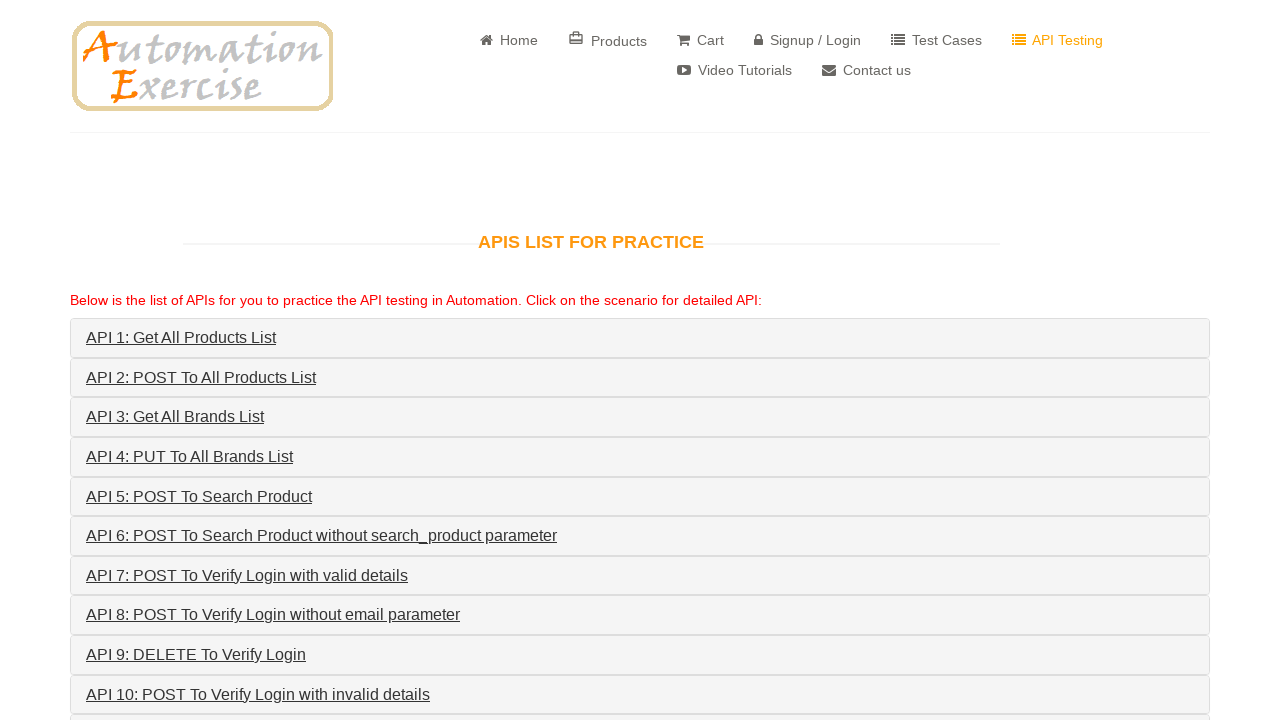